Tests that the zip code field rejects empty input and displays an error message

Starting URL: https://www.sharelane.com/cgi-bin/register.py

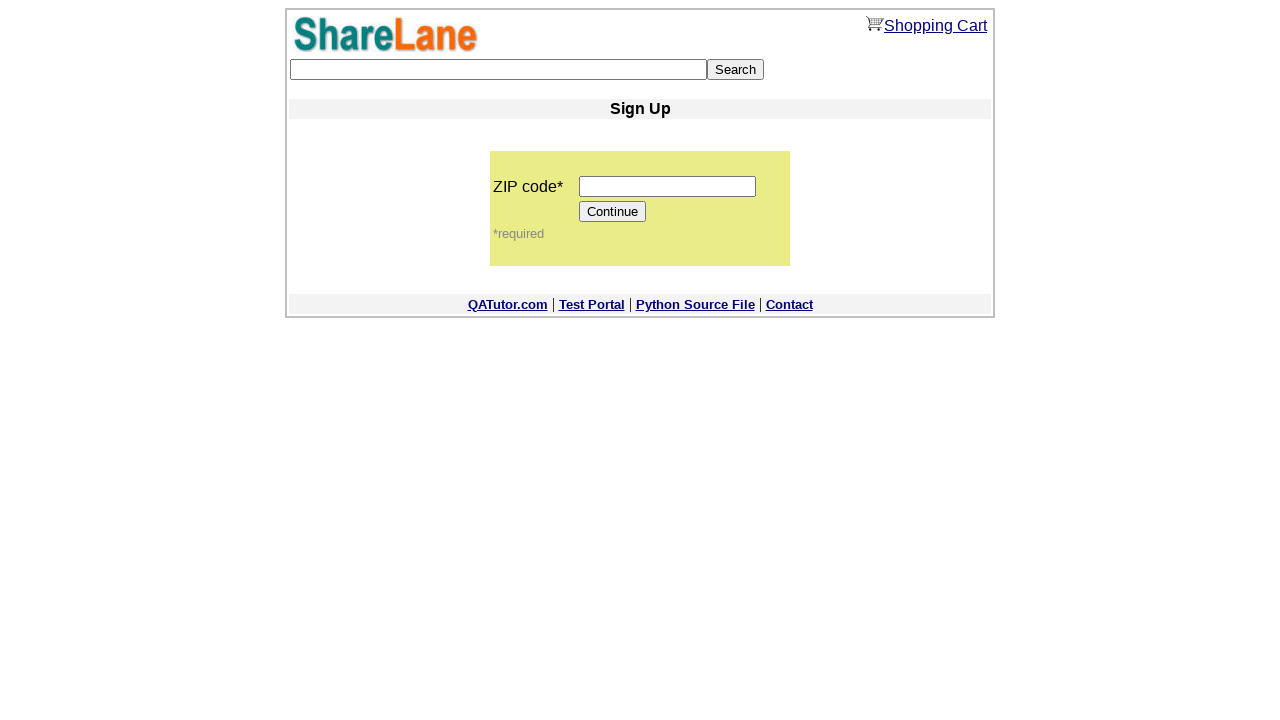

Navigated to ShareLane registration page
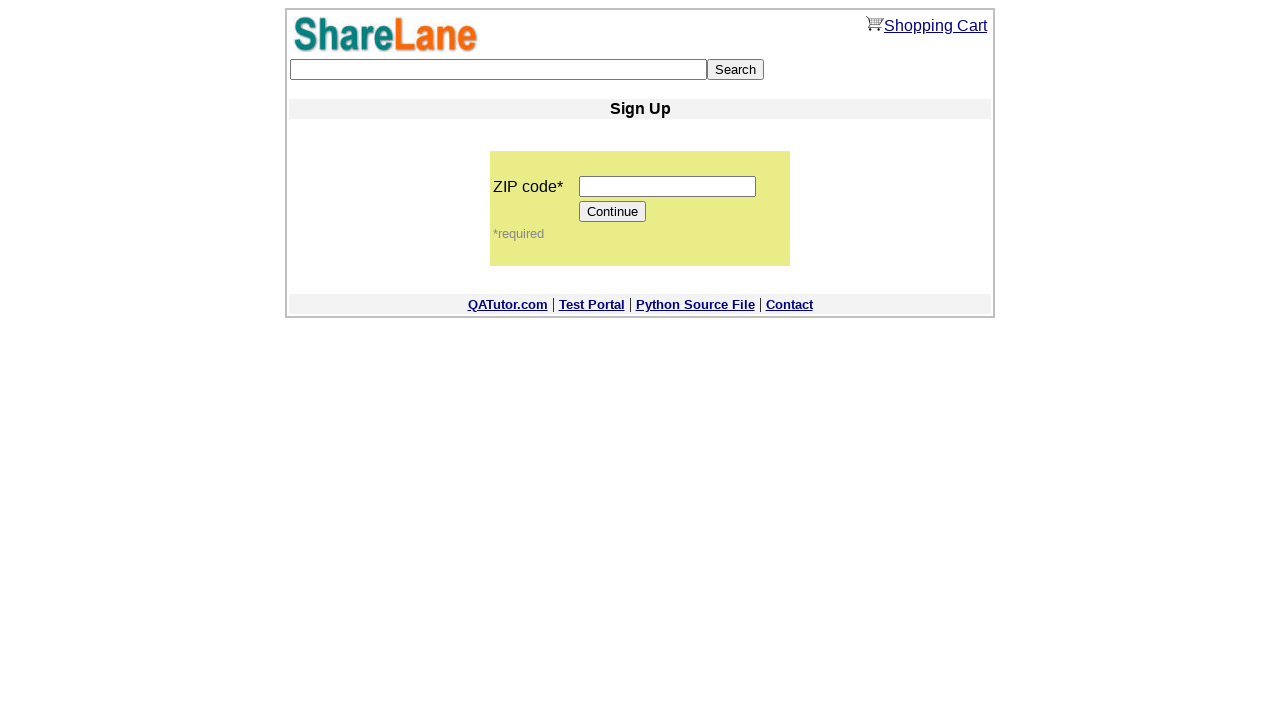

Left zip code field empty on input[name='zip_code']
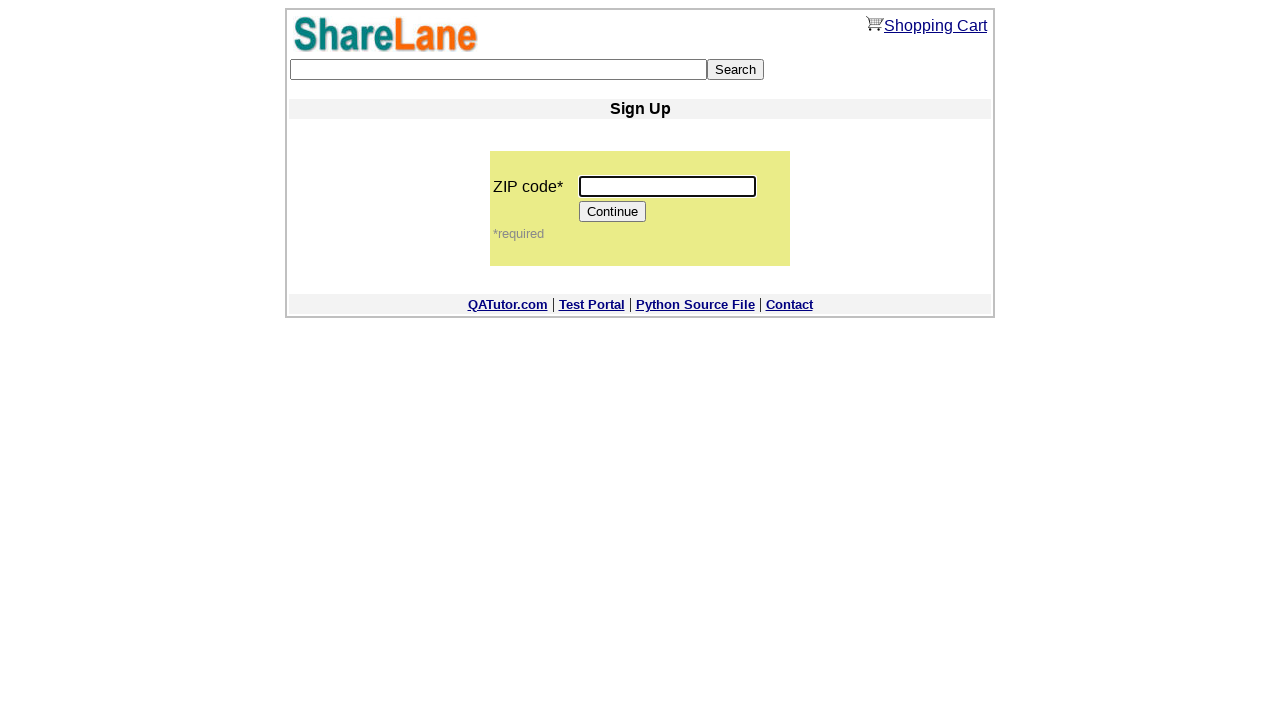

Clicked Continue button with empty zip code at (613, 212) on input[value='Continue']
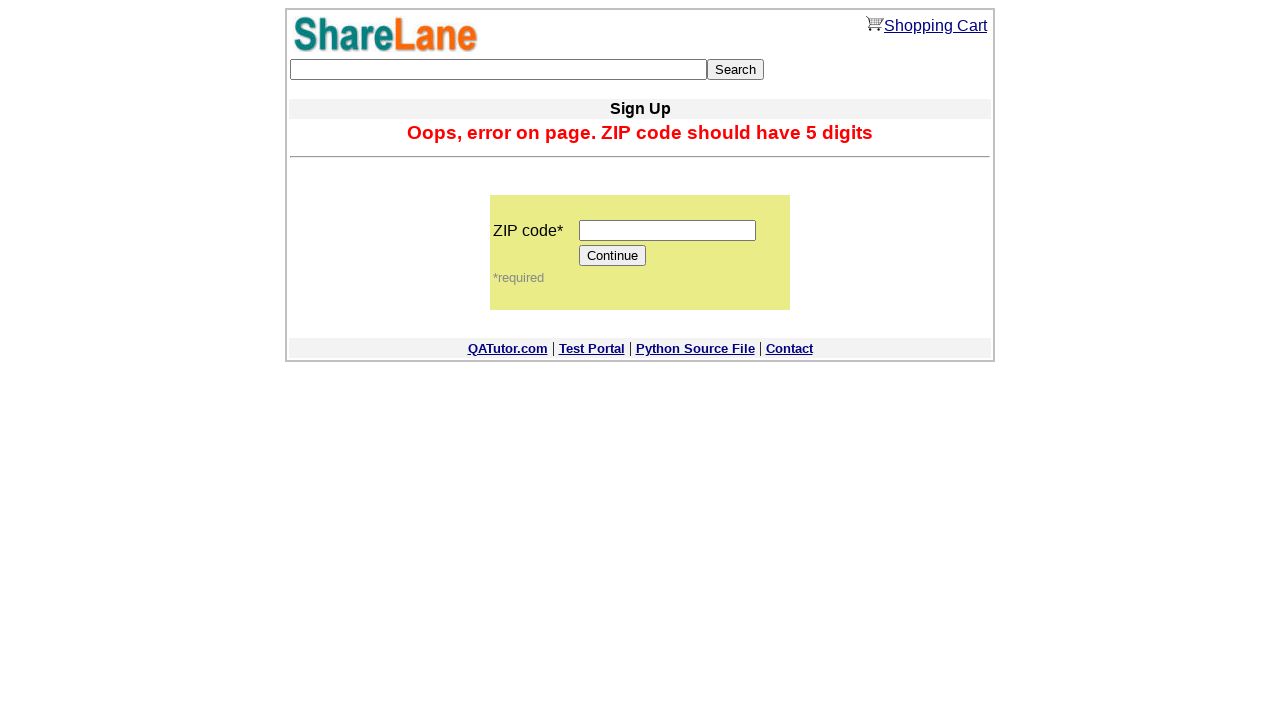

Error message displayed for empty zip code field
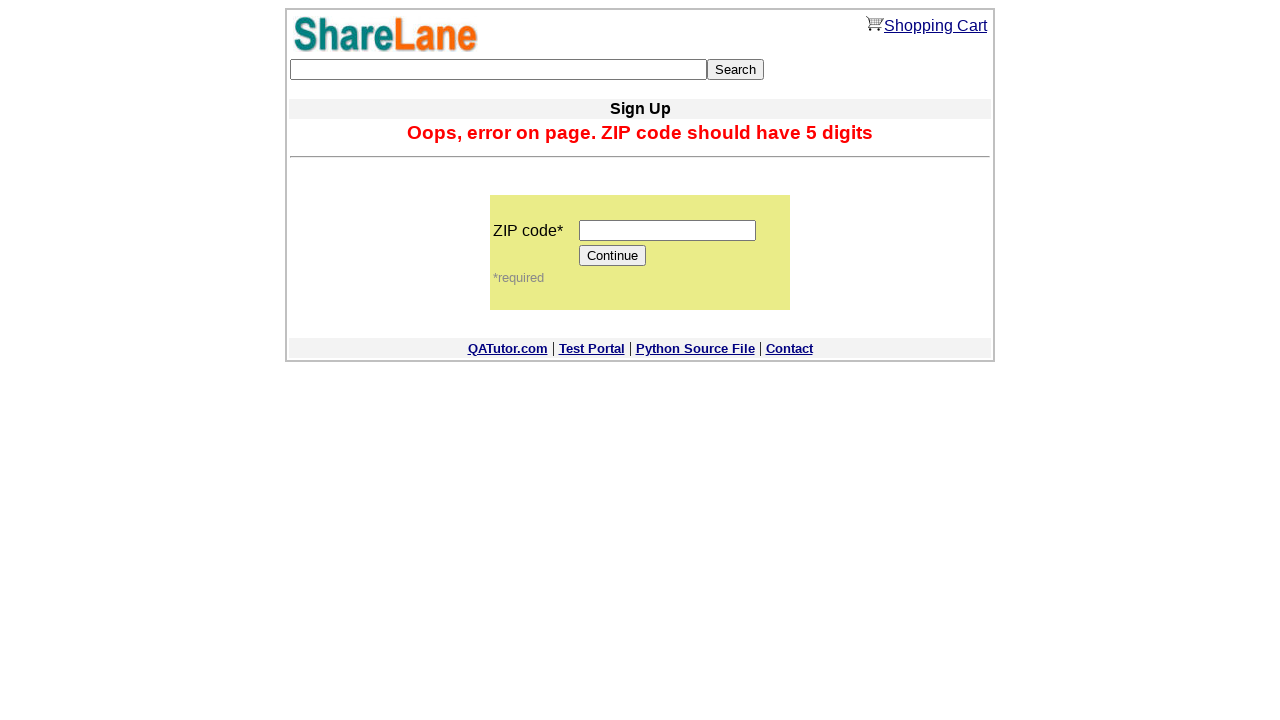

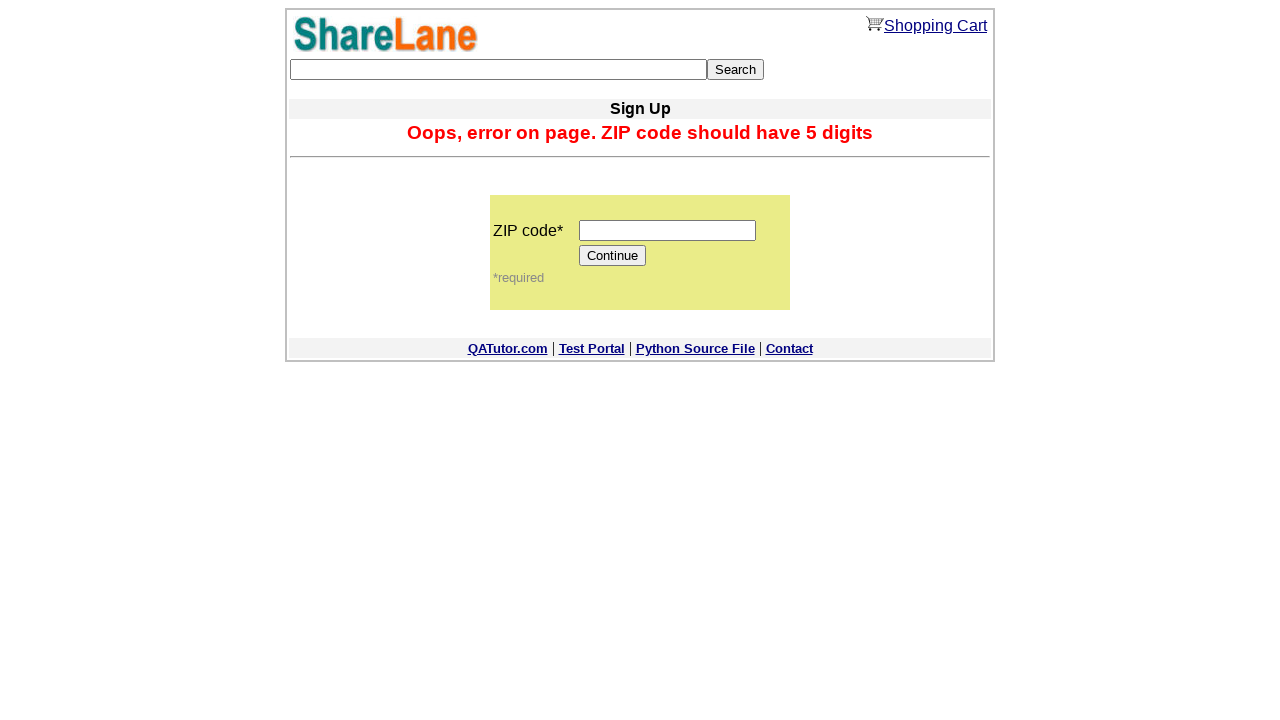